Navigates to a demo form and verifies that the submit button is present and checks its enabled/disabled state

Starting URL: https://demoqa.com/automation-practice-form

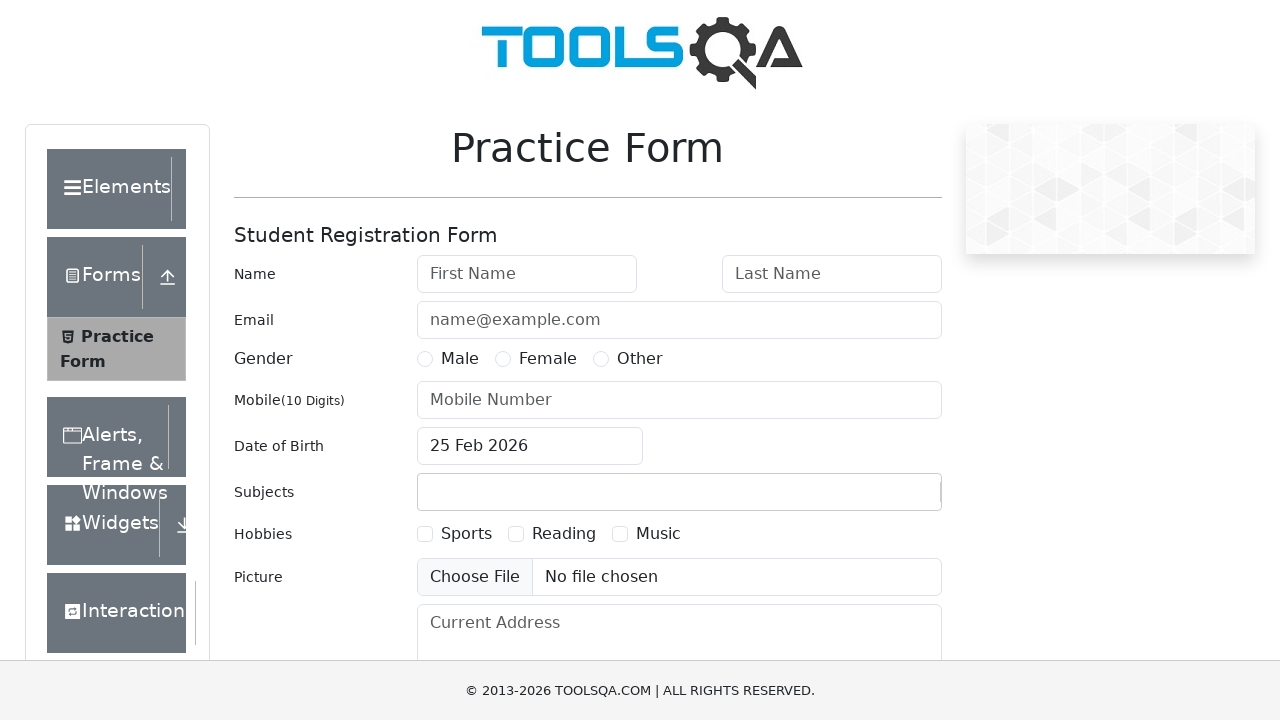

Navigated to automation practice form at https://demoqa.com/automation-practice-form
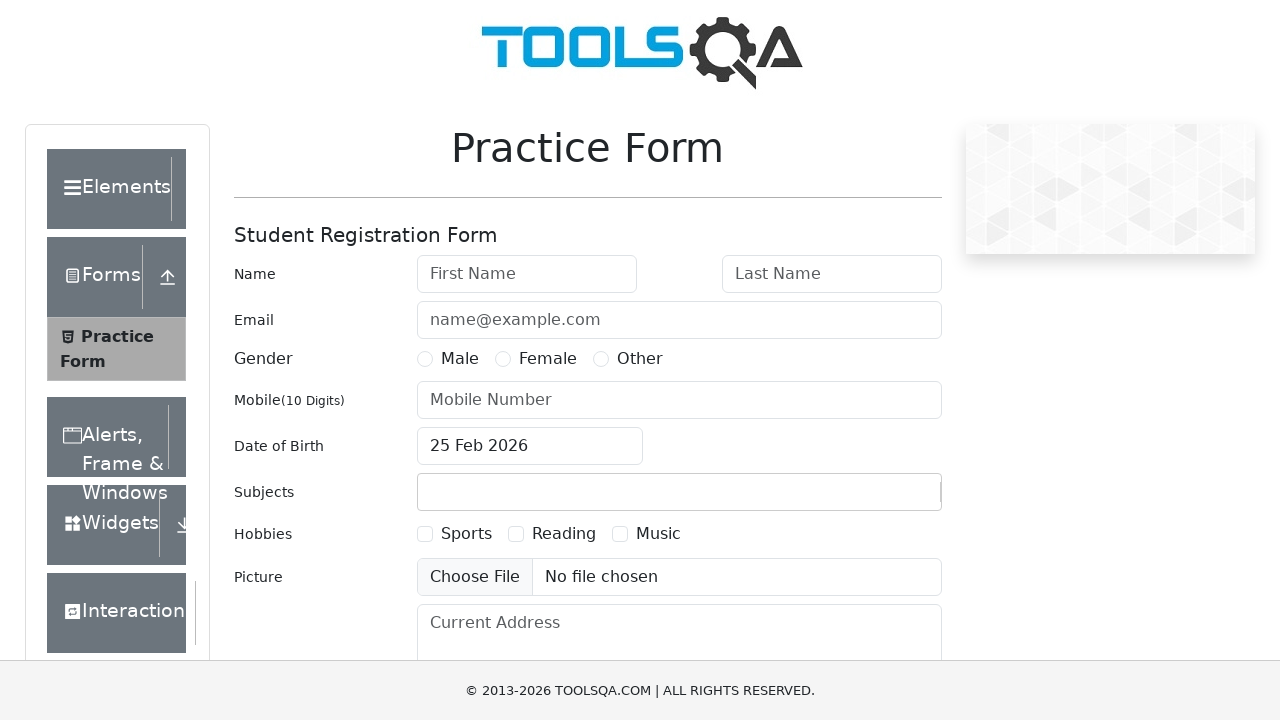

Submit button (#submit) is now visible
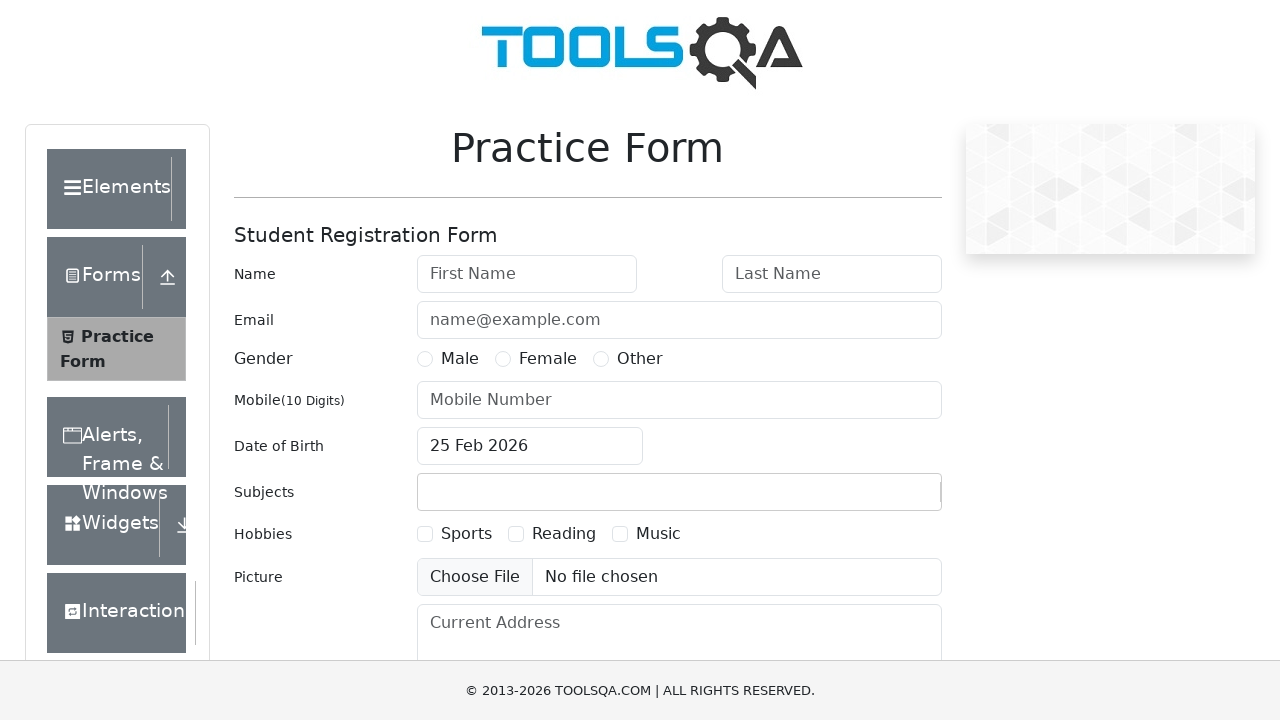

Checked submit button enabled state: True
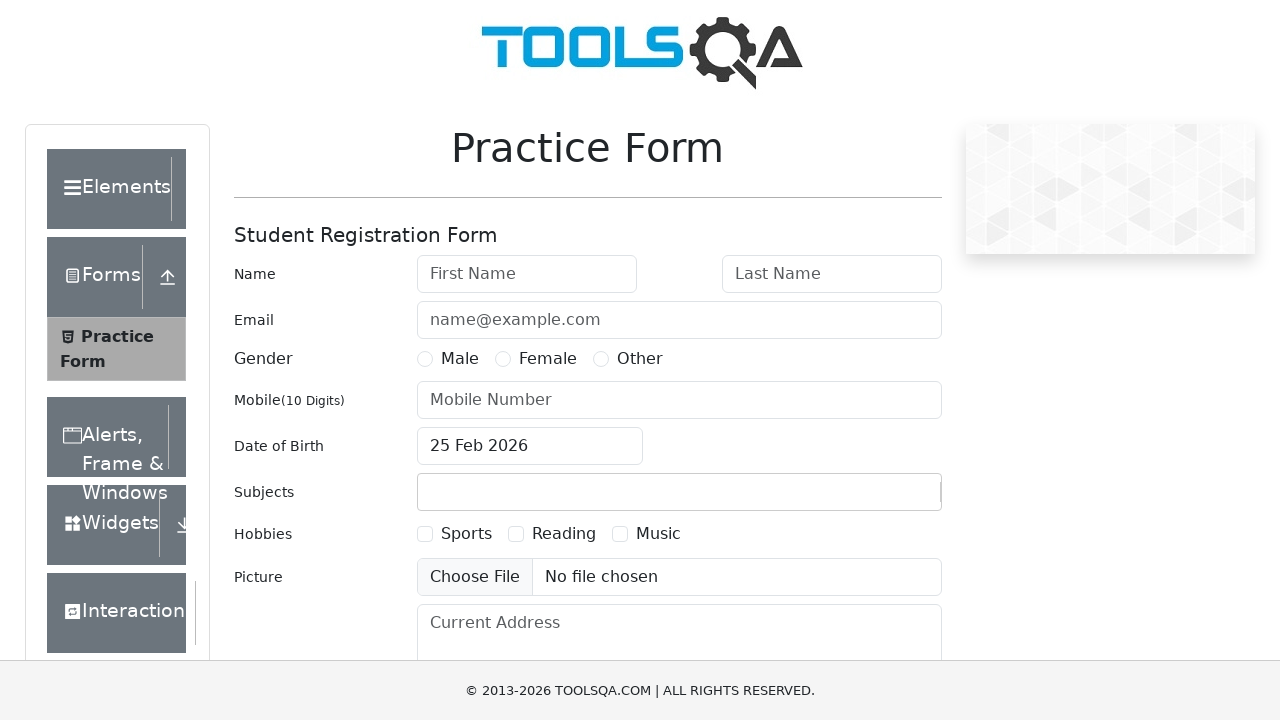

Verified: submit button is enabled (unexpected state)
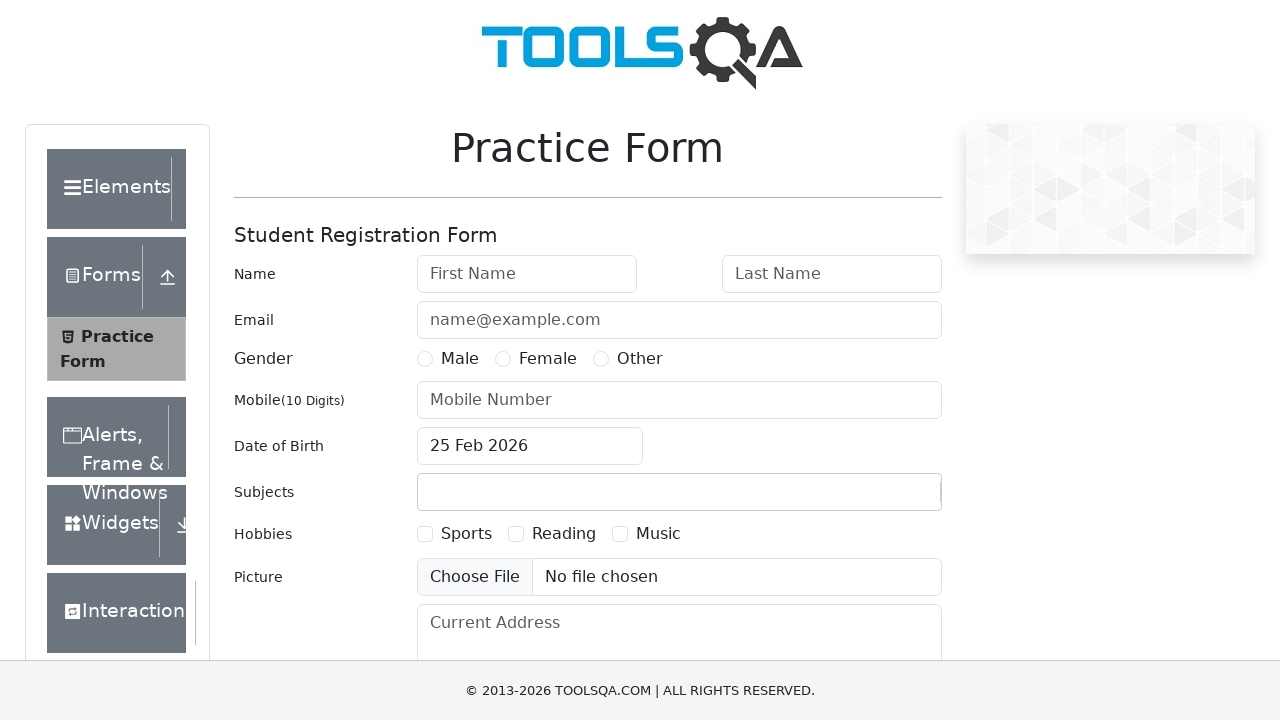

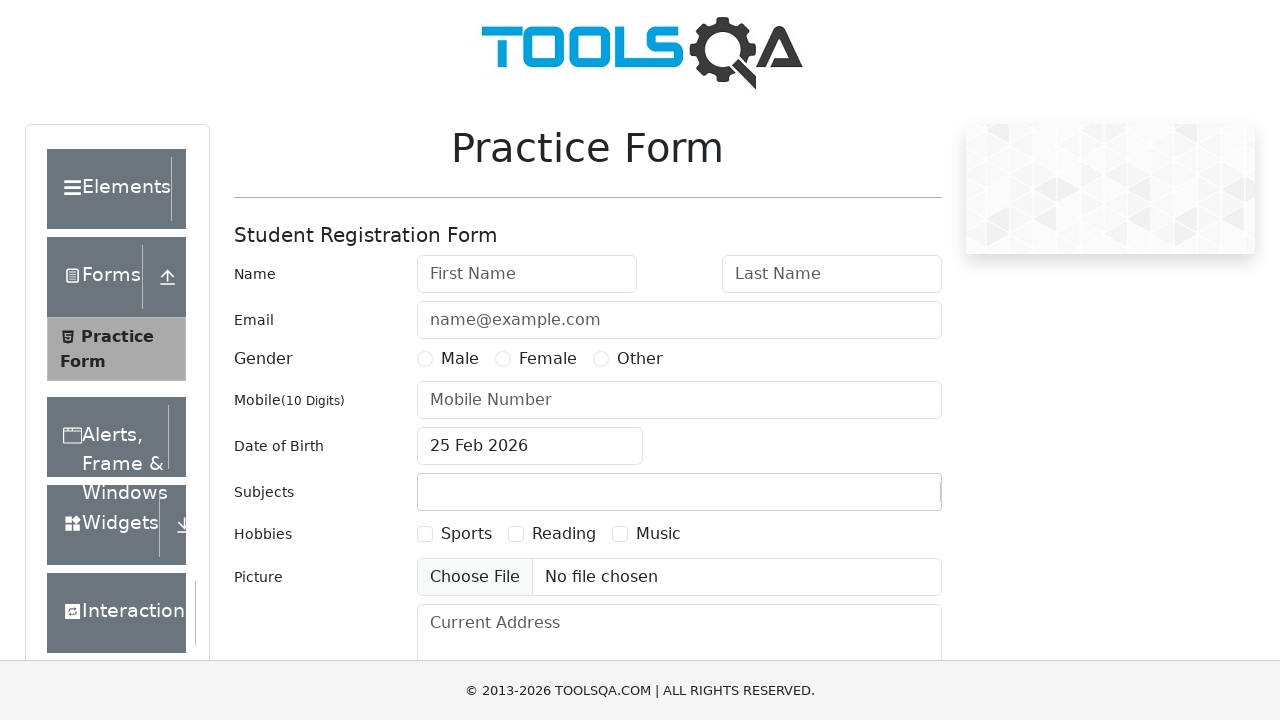